Tests adding a different todo item to a sample todo application by entering text and pressing Enter.

Starting URL: https://lambdatest.github.io/sample-todo-app/

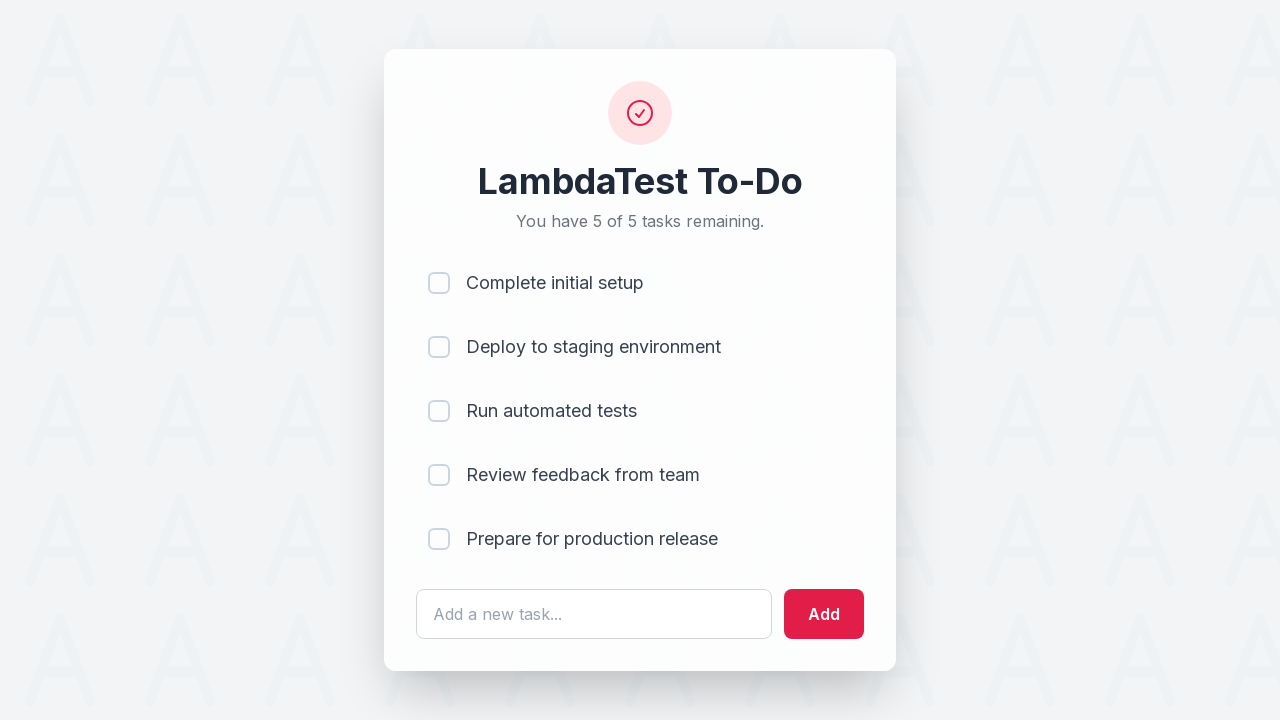

Filled todo input field with 'Learn Swahili' on #sampletodotext
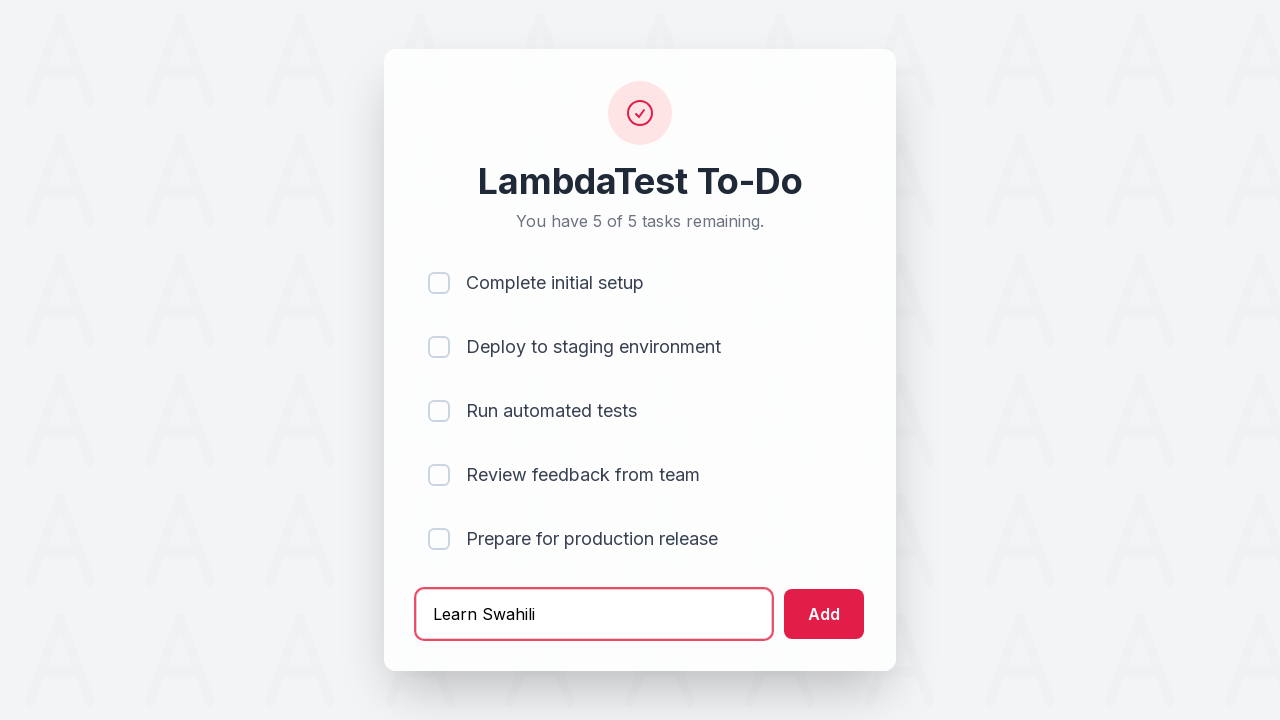

Pressed Enter to submit the todo item on #sampletodotext
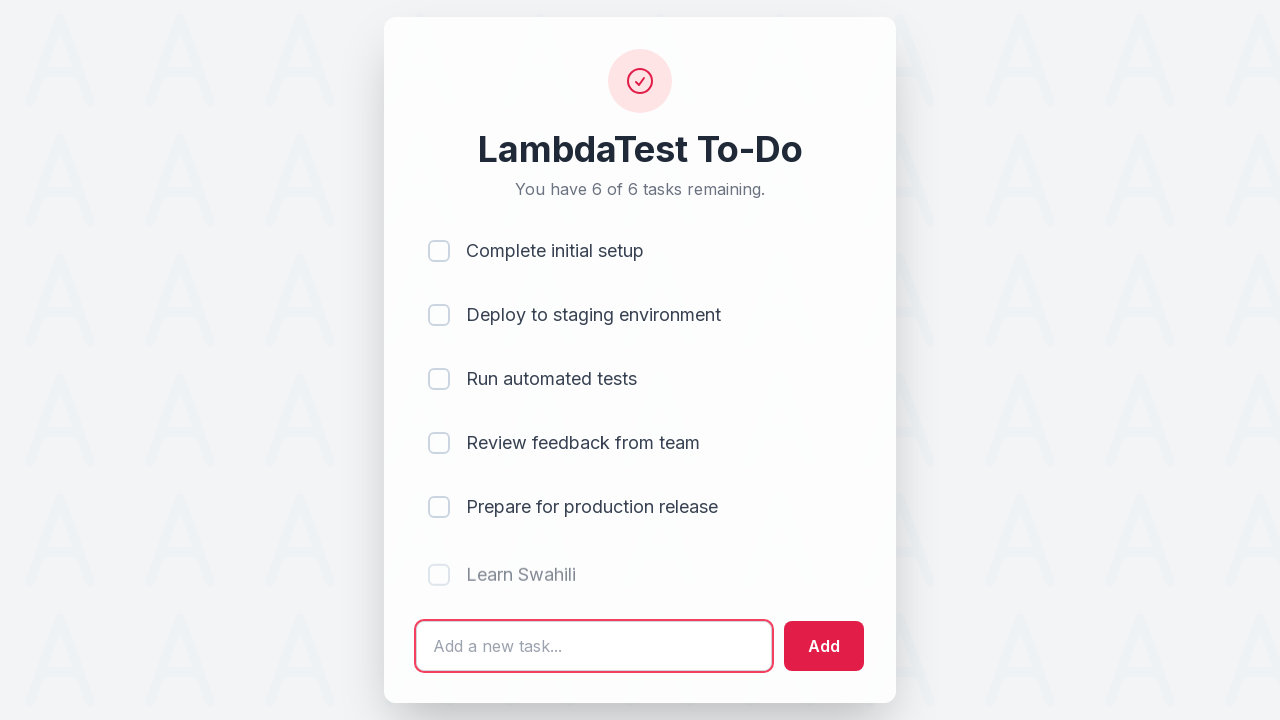

Todo item successfully added to the list
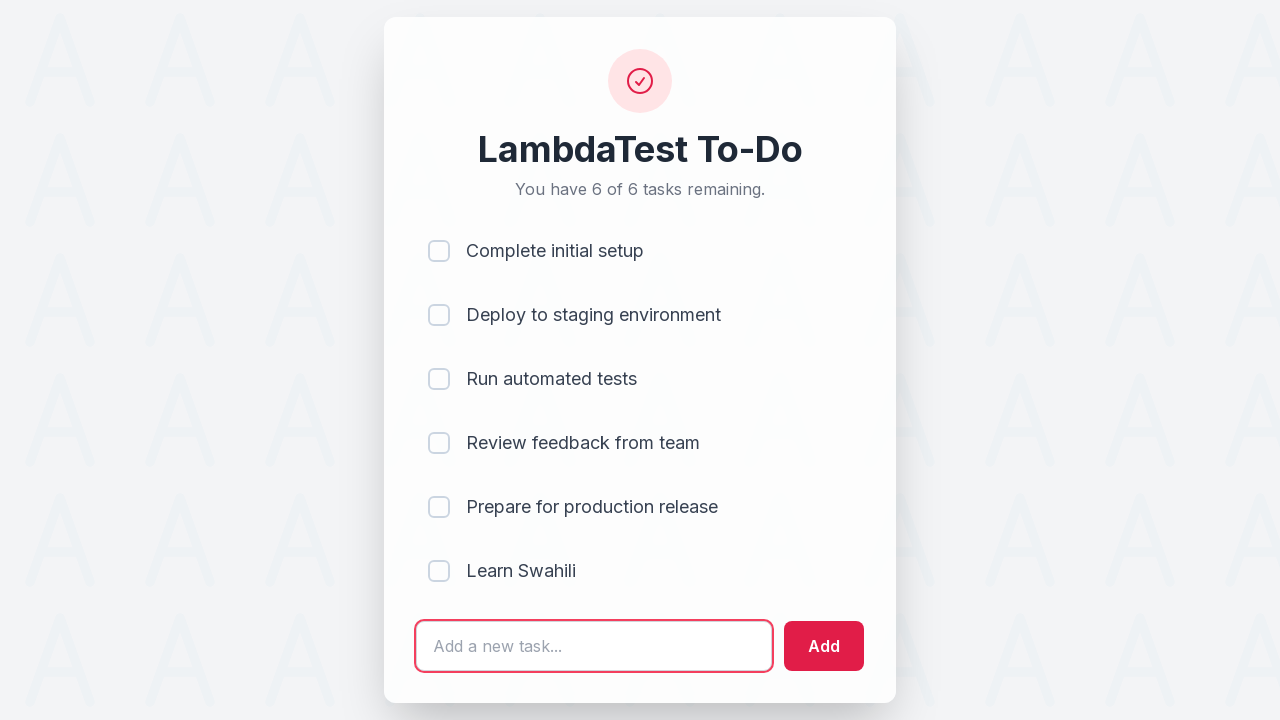

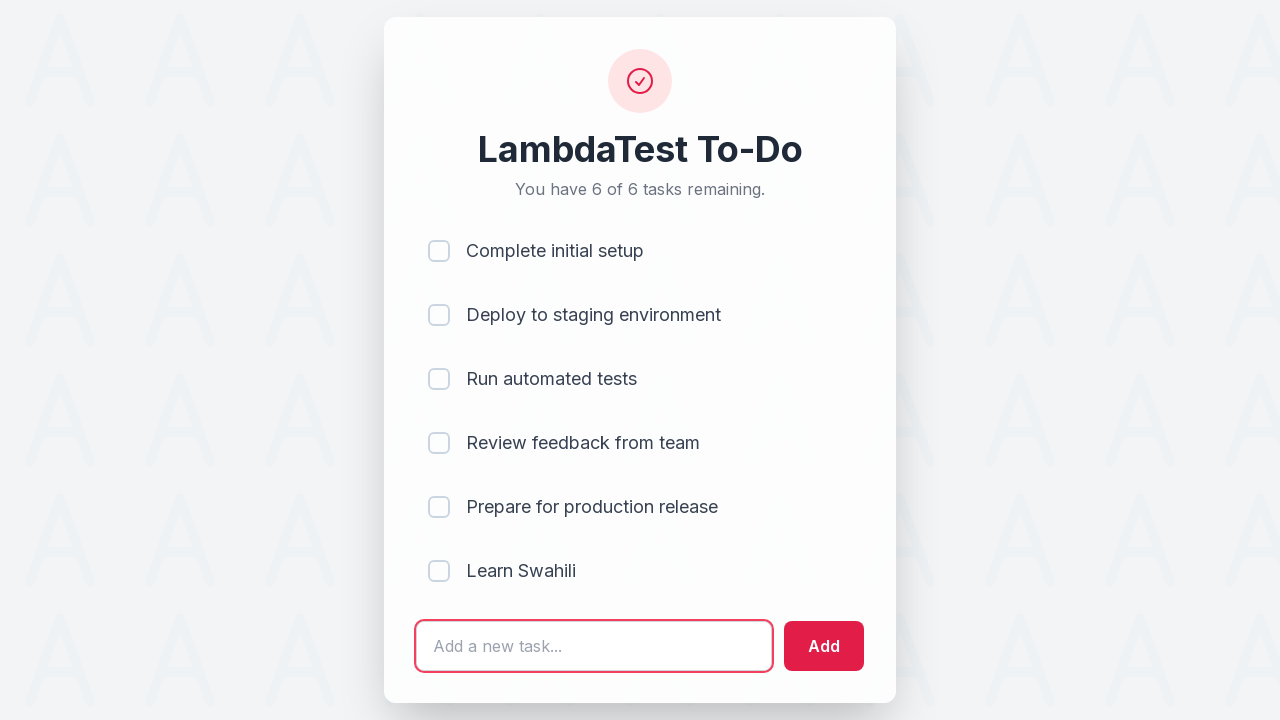